Fills out a registration form with personal information including name, address, email, phone, gender selection, hobbies, and password fields

Starting URL: http://demo.automationtesting.in/Register.html

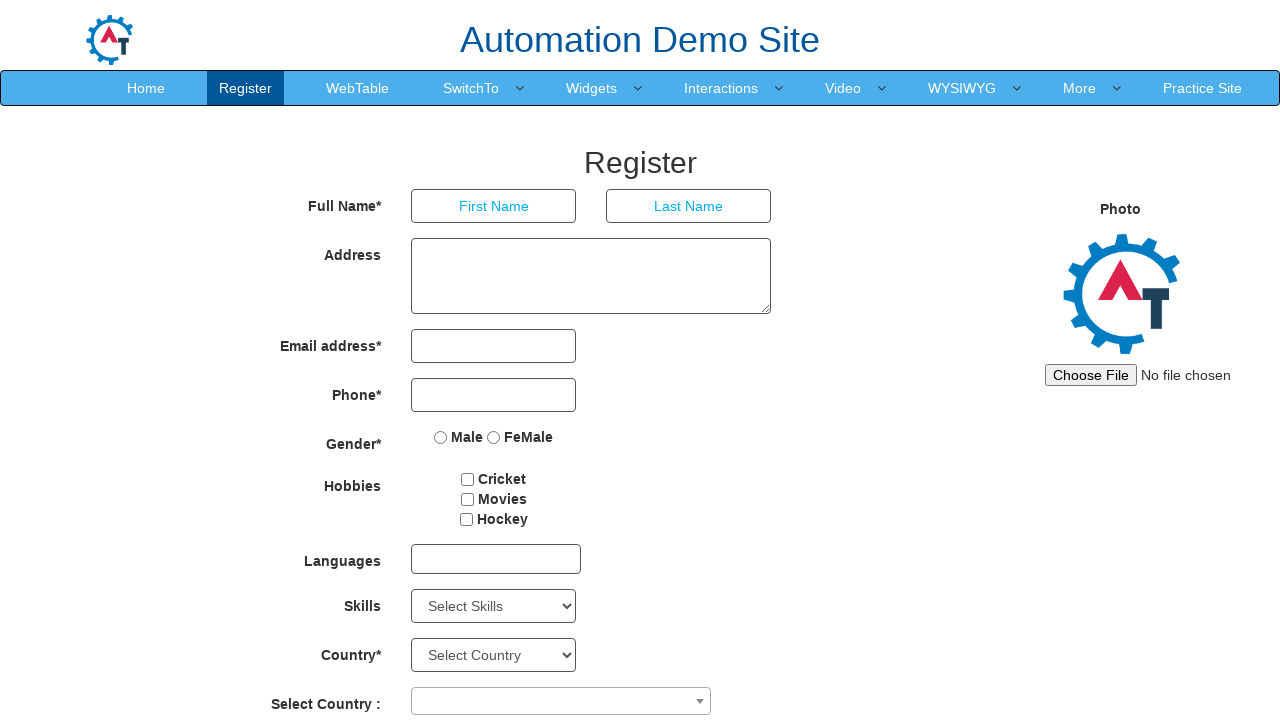

Filled first name field with 'Venkat' on xpath=(//input[@type='text'])[1]
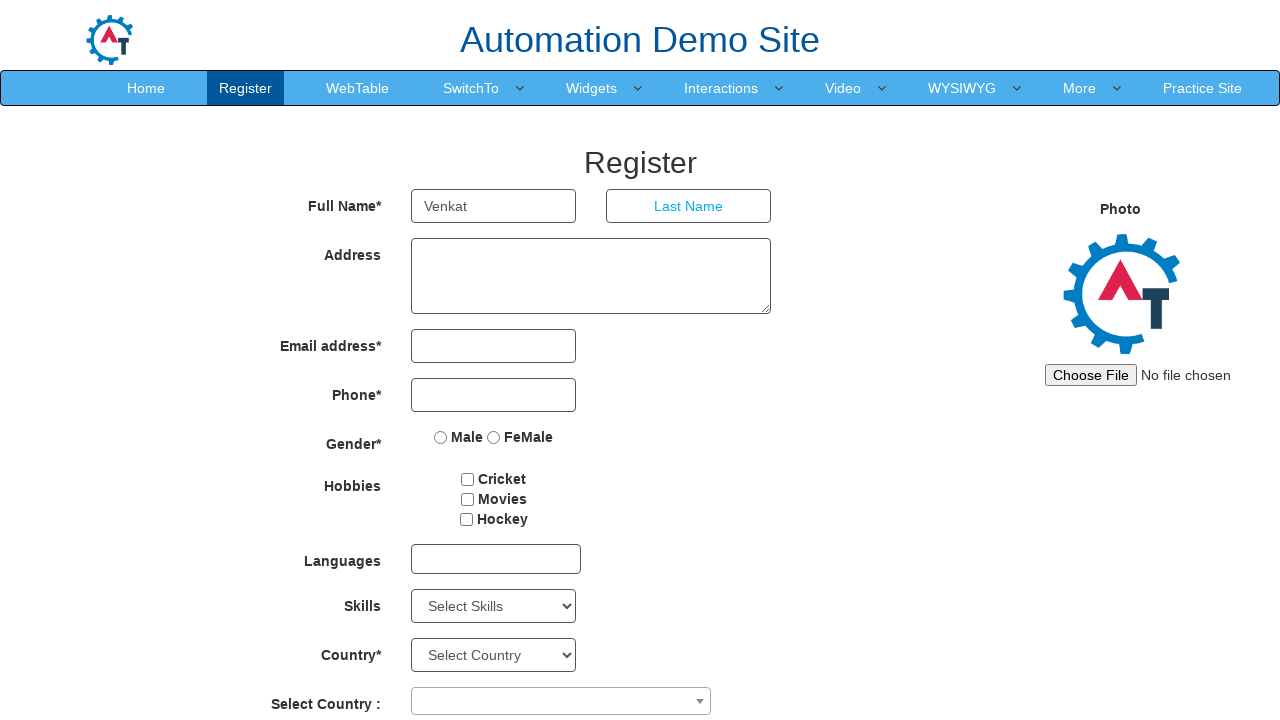

Filled last name field with 'Waran' on xpath=(//input[@type='text'])[2]
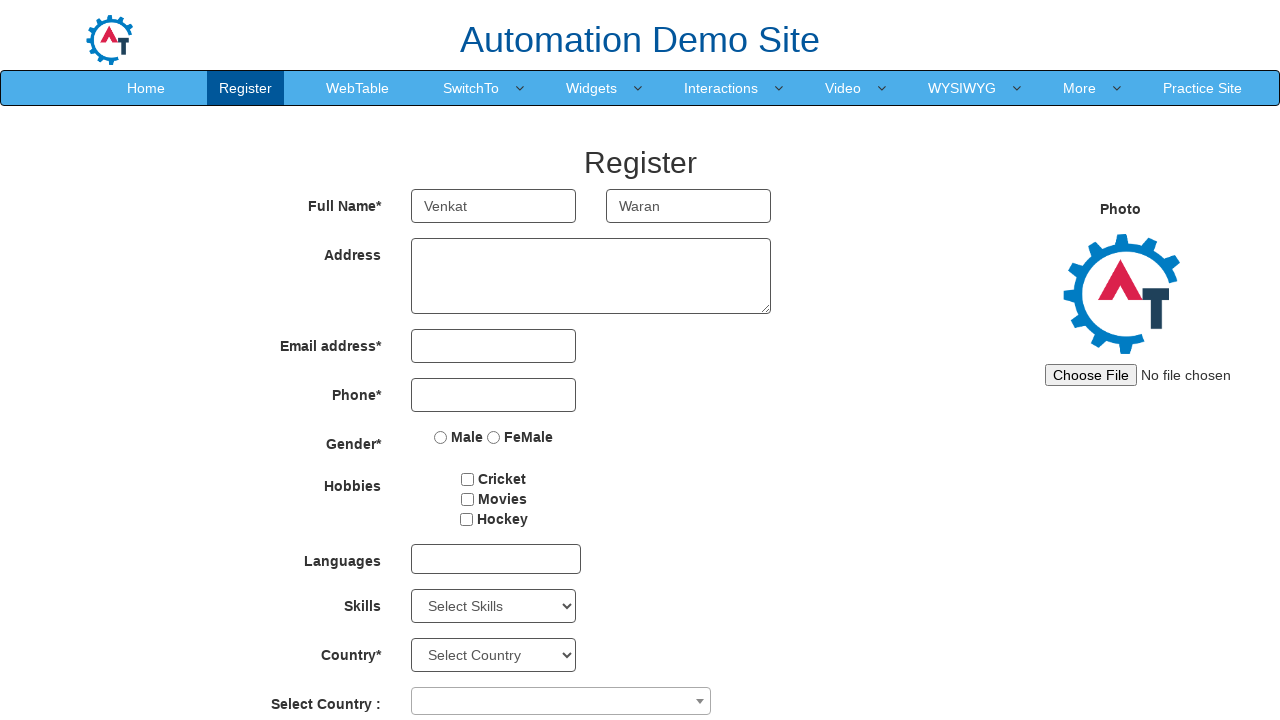

Filled address field with complete address on xpath=//textarea[@rows='3']
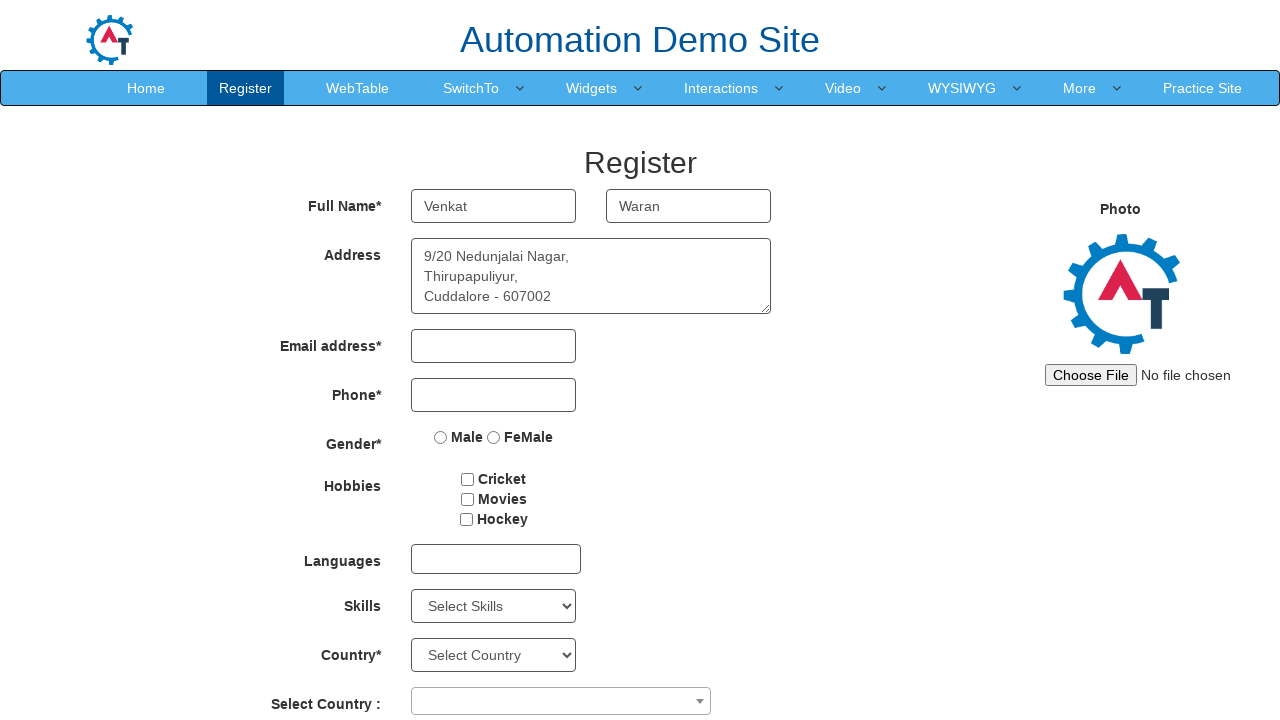

Filled email field with 'venkatwaran94@gmail.com' on xpath=//input[@type='email']
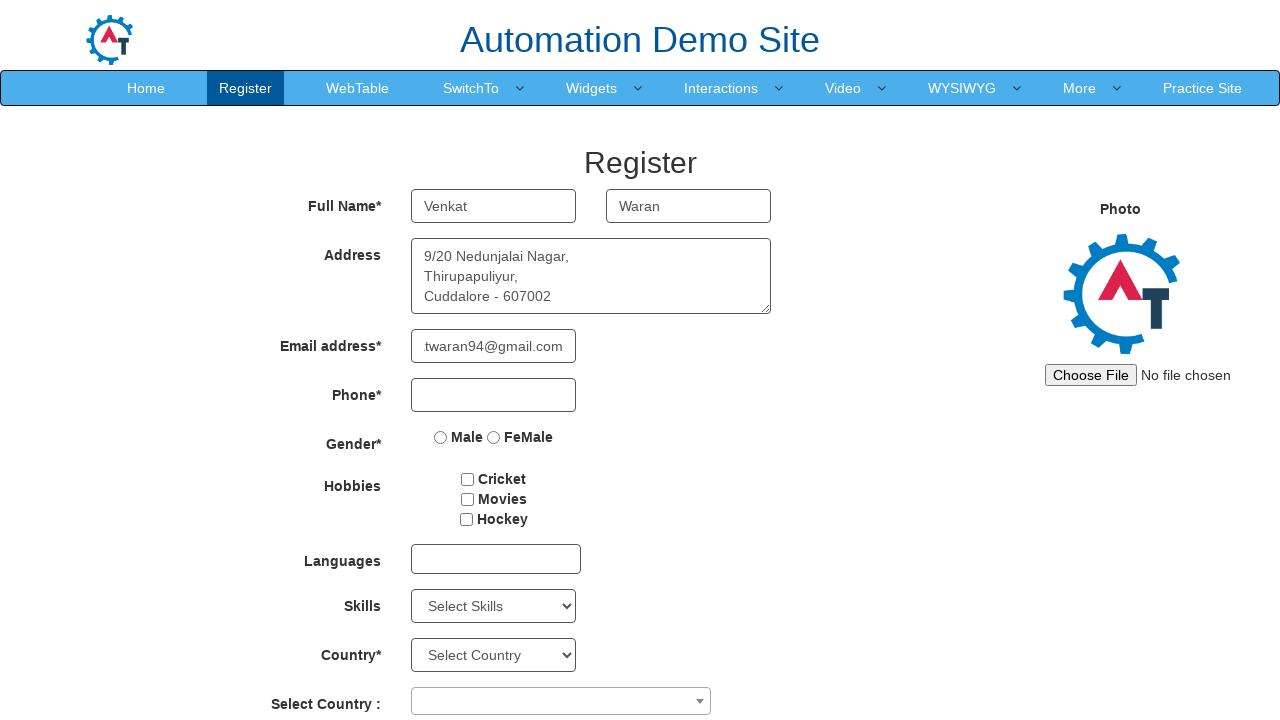

Filled phone number field with '9790272082' on xpath=//input[@type='tel']
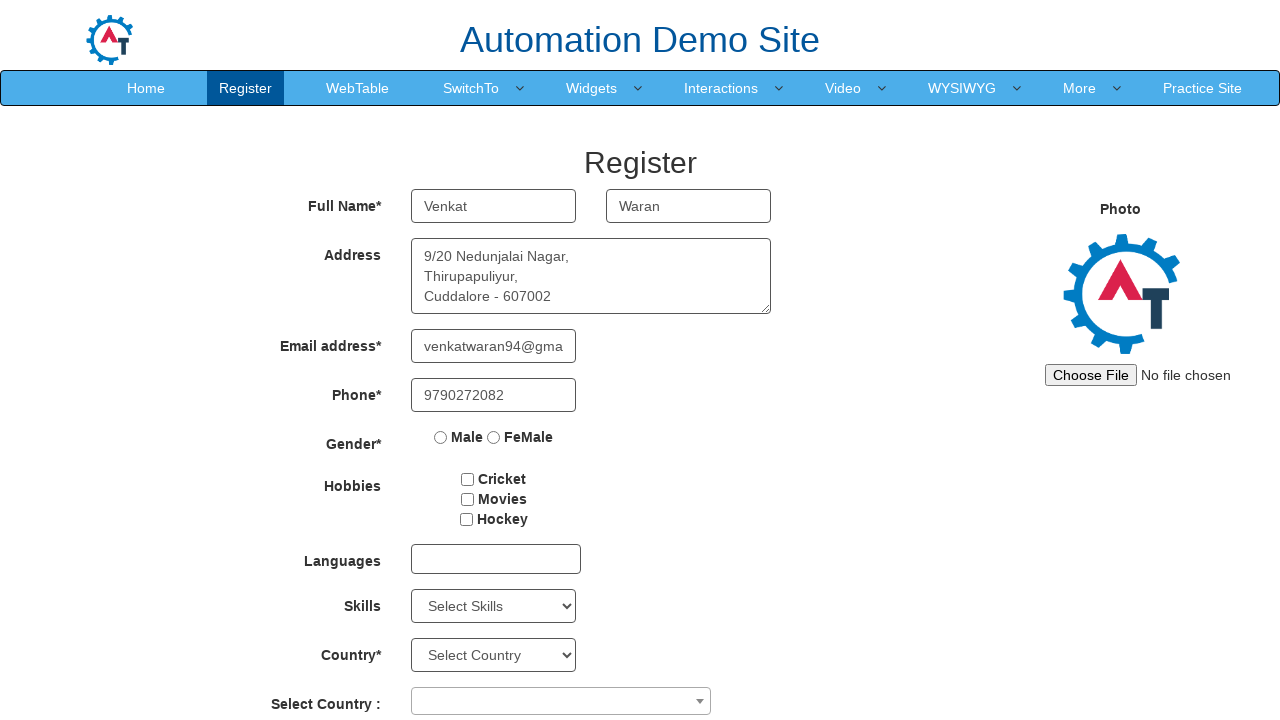

Selected 'Male' gender option at (441, 437) on xpath=//input[@value='Male']
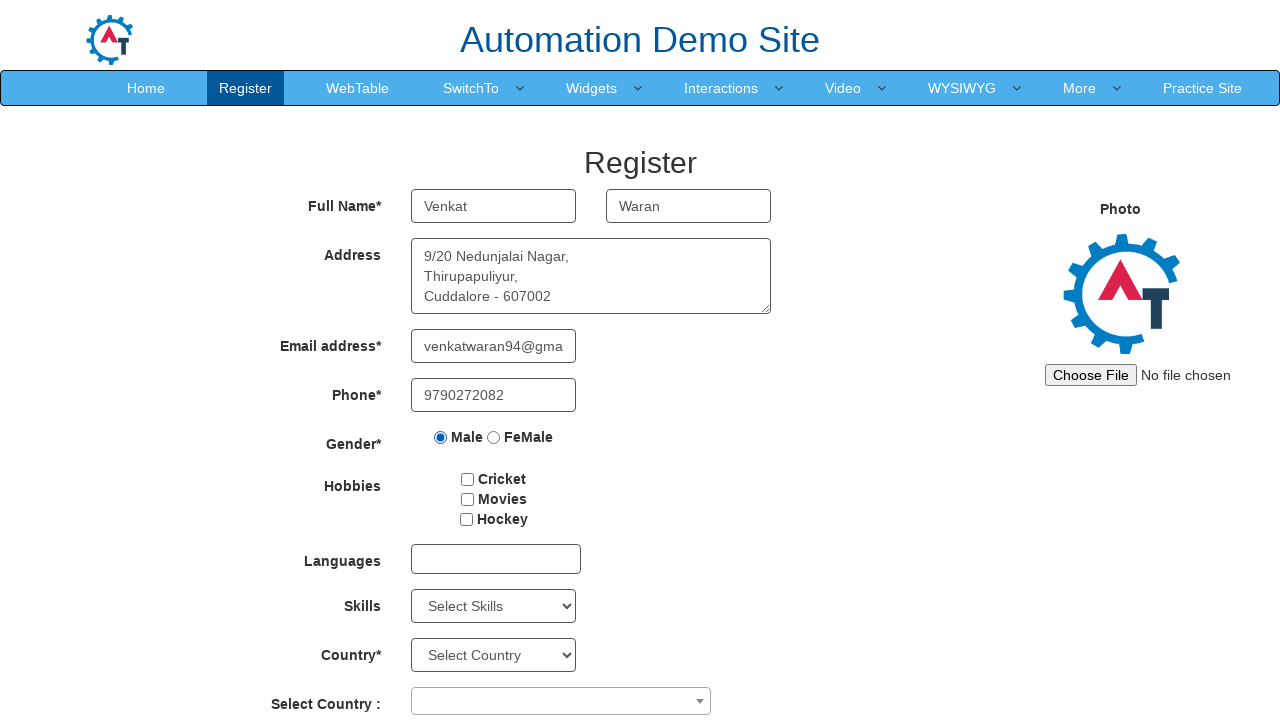

Selected 'Cricket' hobby checkbox at (468, 479) on xpath=//input[@value='Cricket']
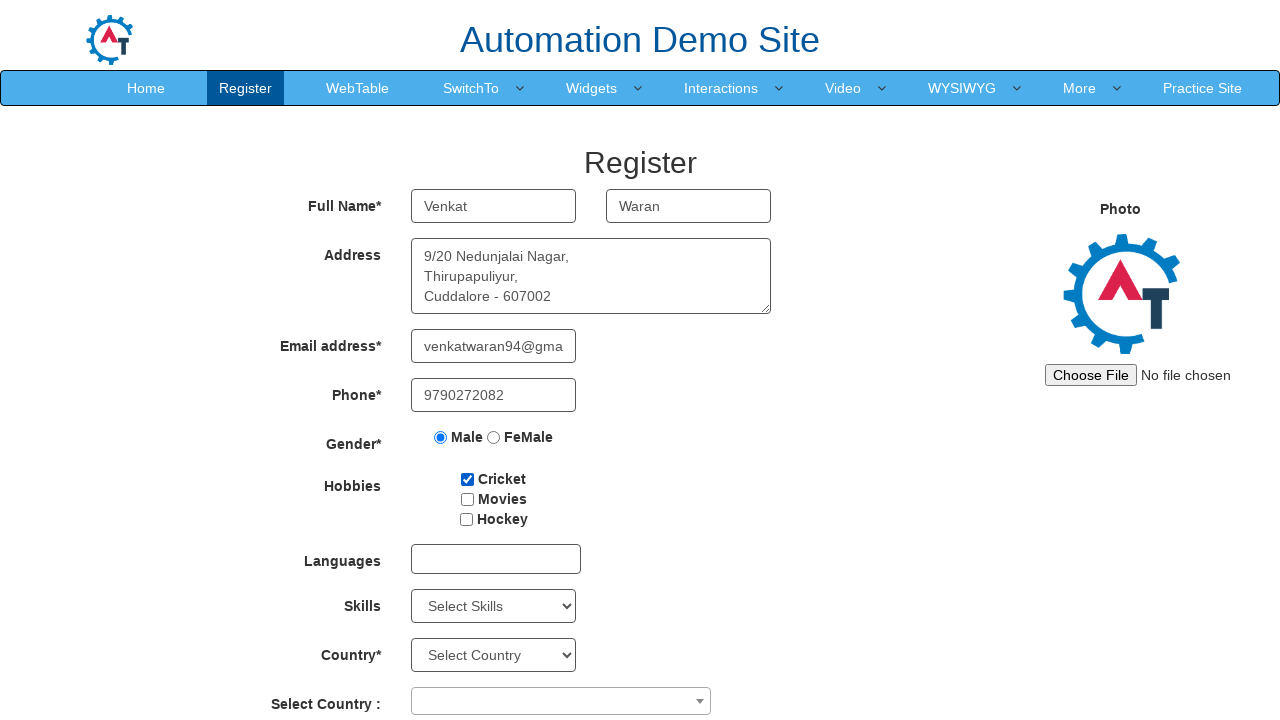

Selected 'Movies' hobby checkbox at (467, 499) on xpath=//input[@value='Movies']
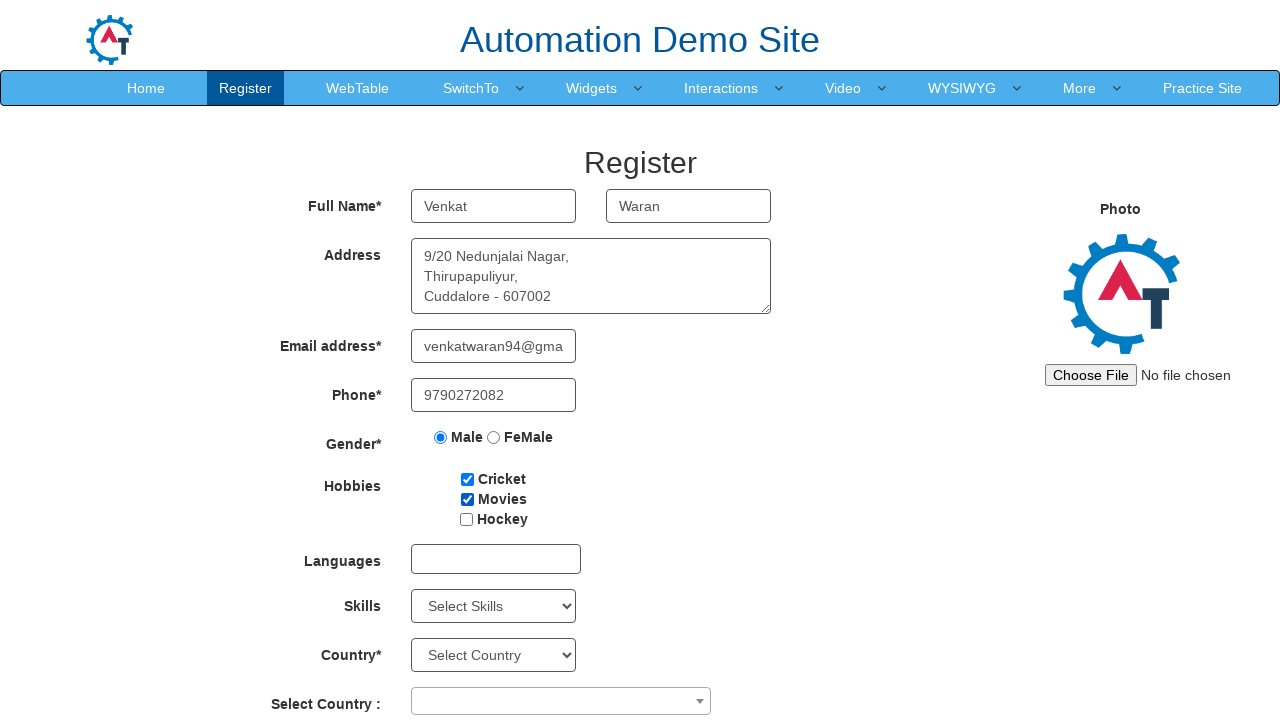

Filled first password field on #firstpassword
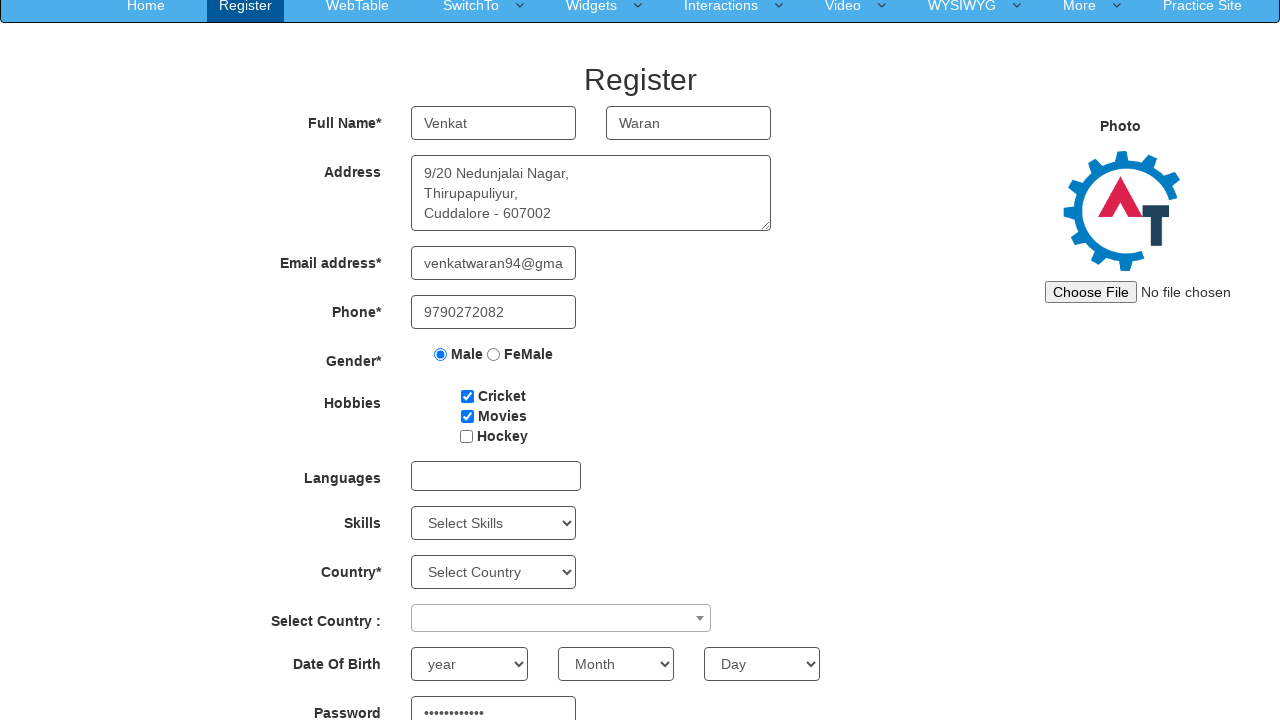

Filled confirm password field on #secondpassword
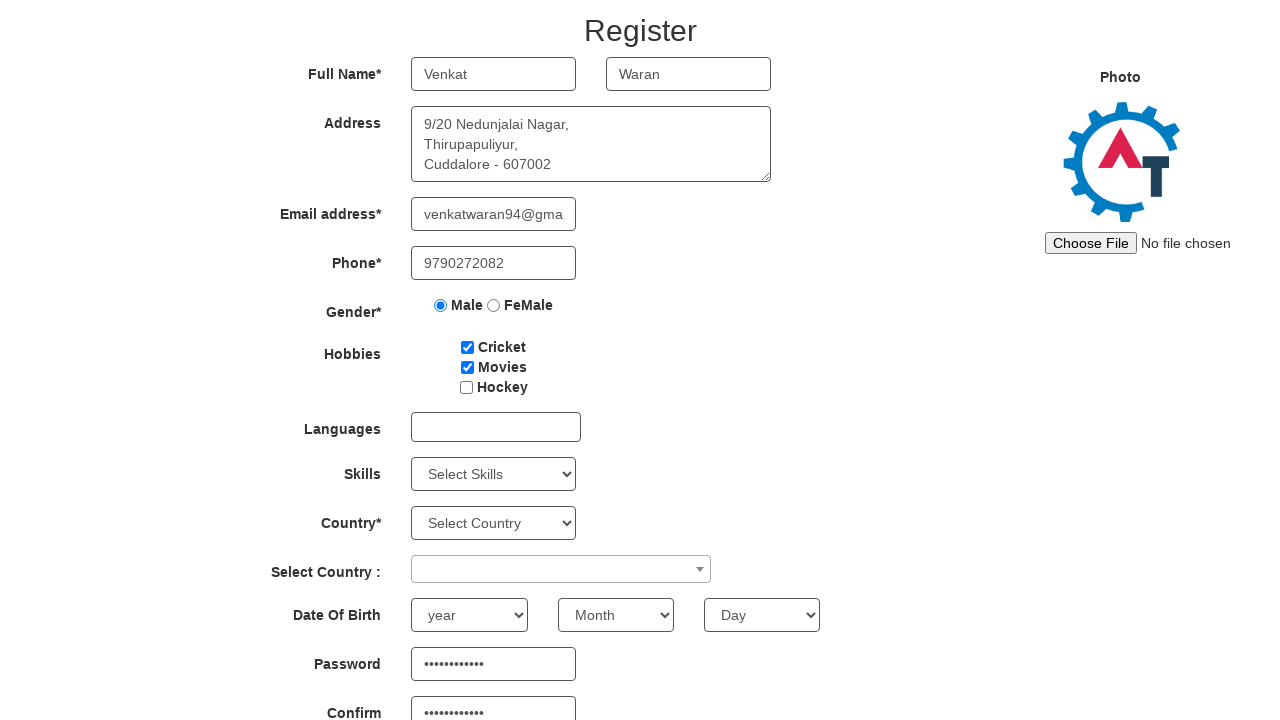

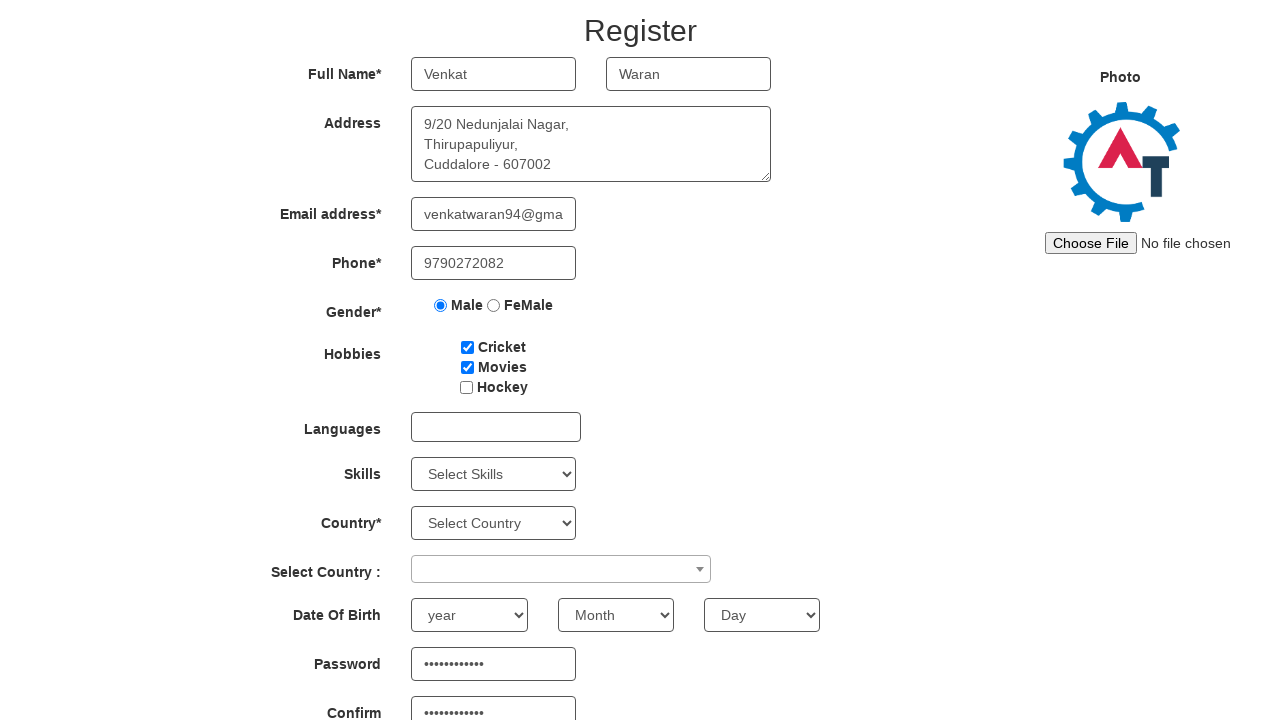